Tests a contact form by filling out the name field and message textarea, then submitting the form

Starting URL: https://ultimateqa.com/filling-out-forms/

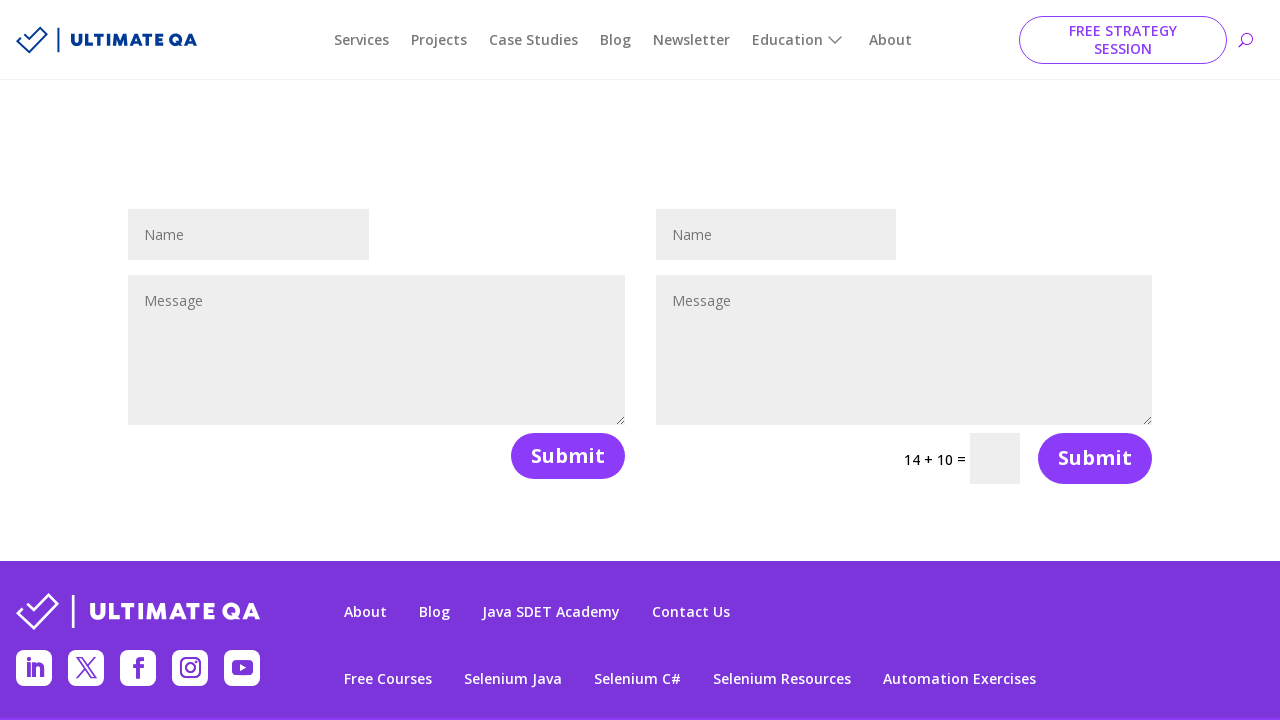

Cleared the name field on input#et_pb_contact_name_0
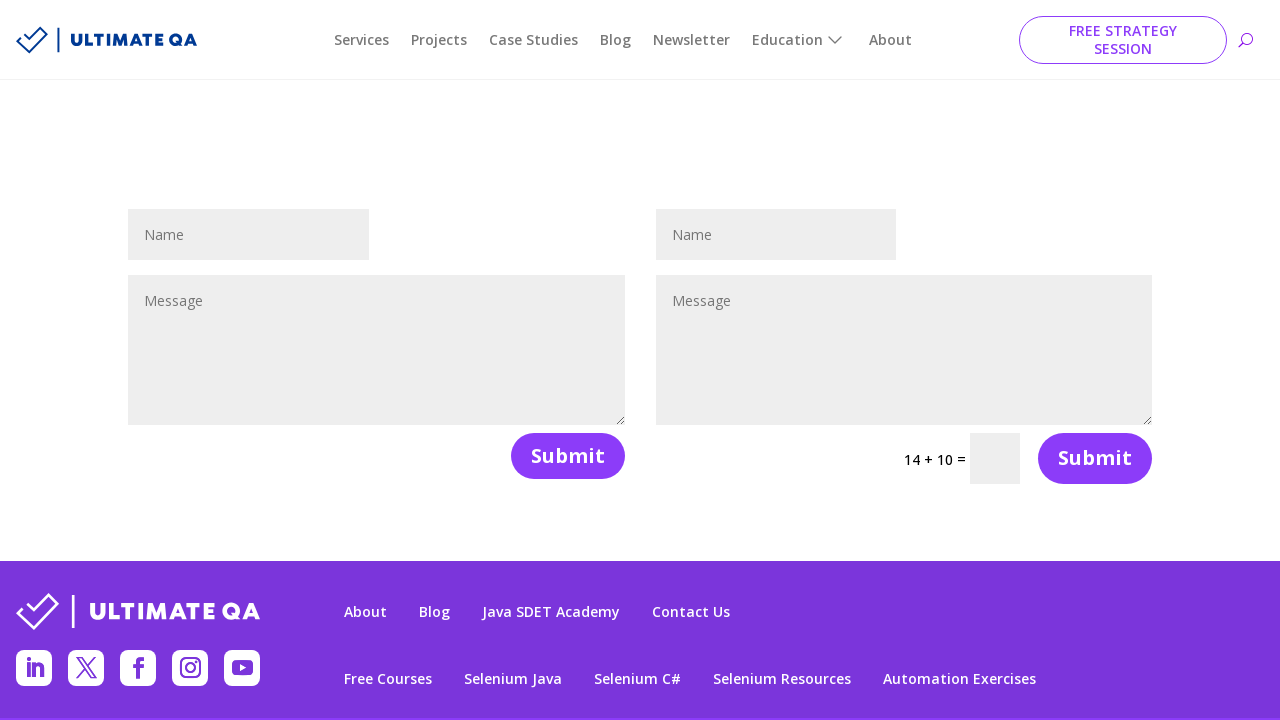

Filled name field with 'Woof Woof' on input#et_pb_contact_name_0
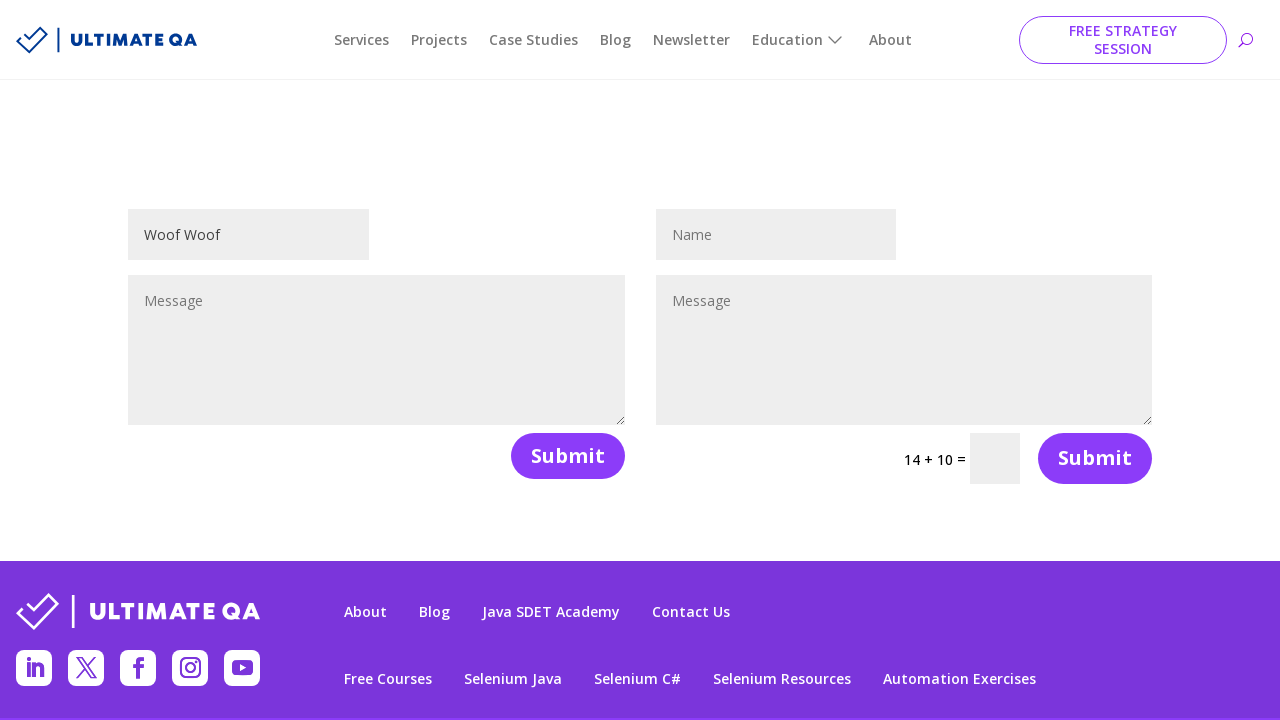

Cleared the message textarea on textarea#et_pb_contact_message_0
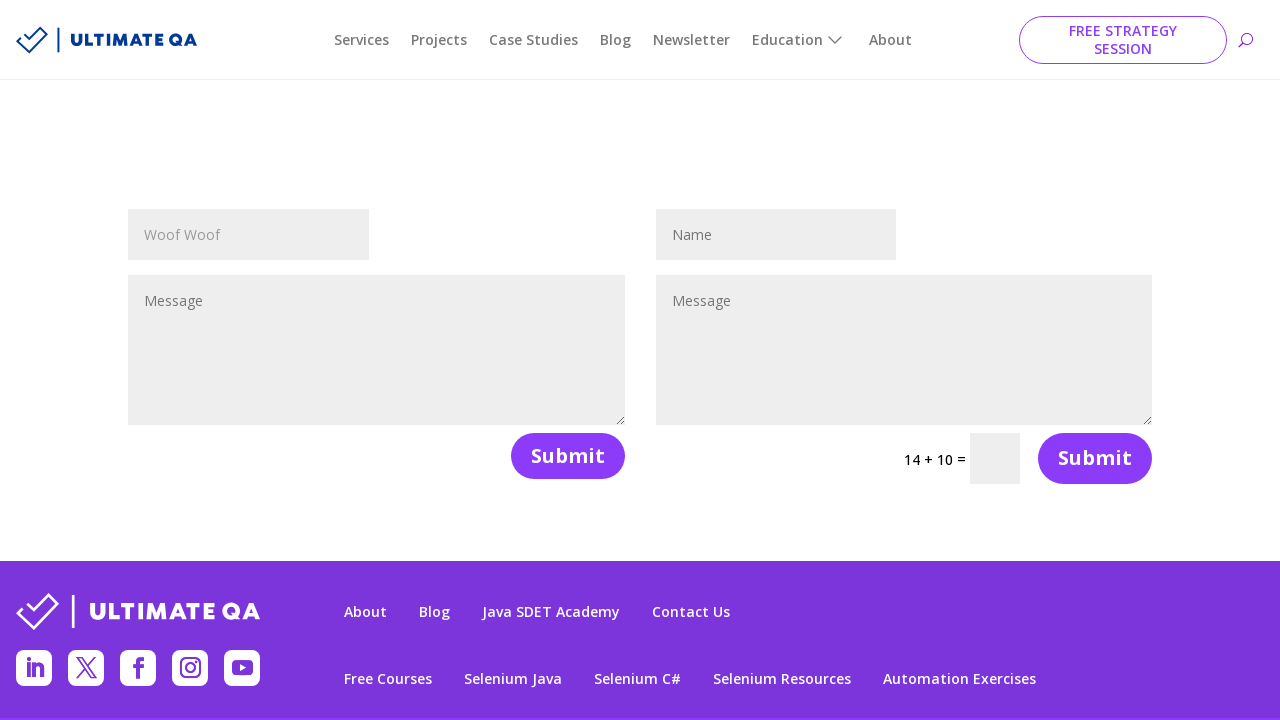

Filled message textarea with 'This is a test message' on textarea#et_pb_contact_message_0
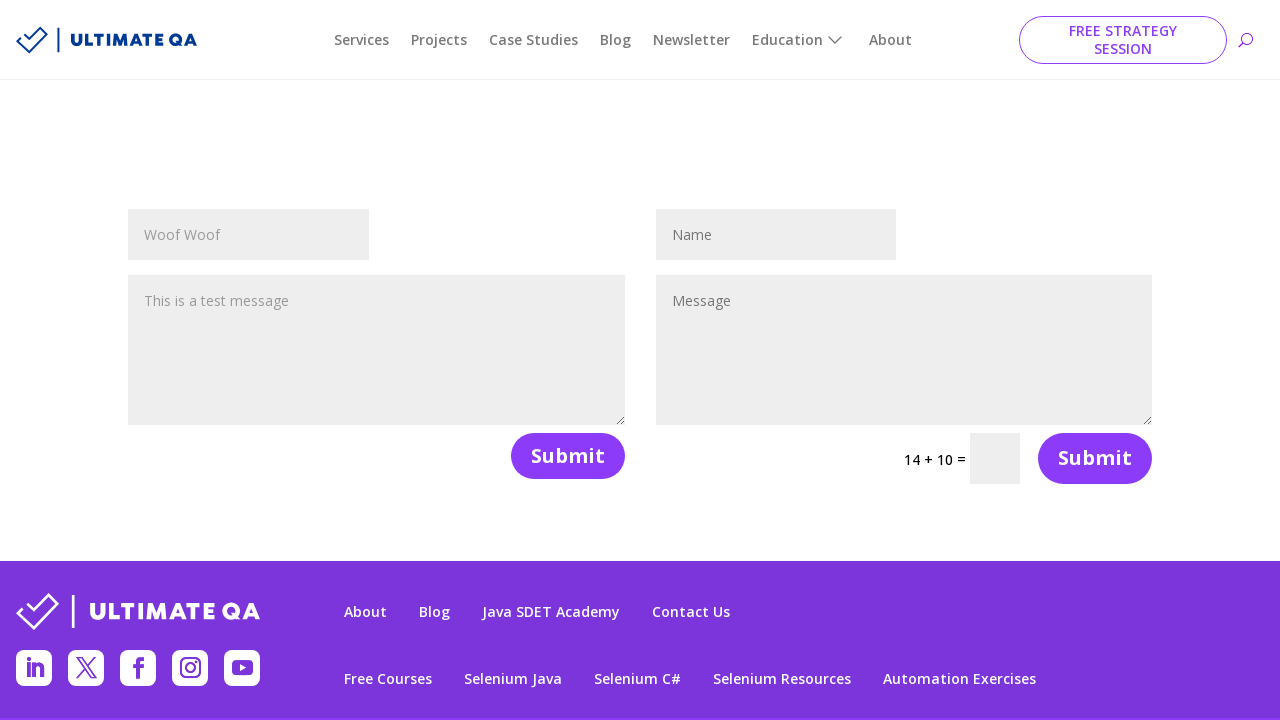

Clicked the submit button to submit the contact form at (568, 456) on .et_pb_contact_submit.et_pb_button >> nth=0
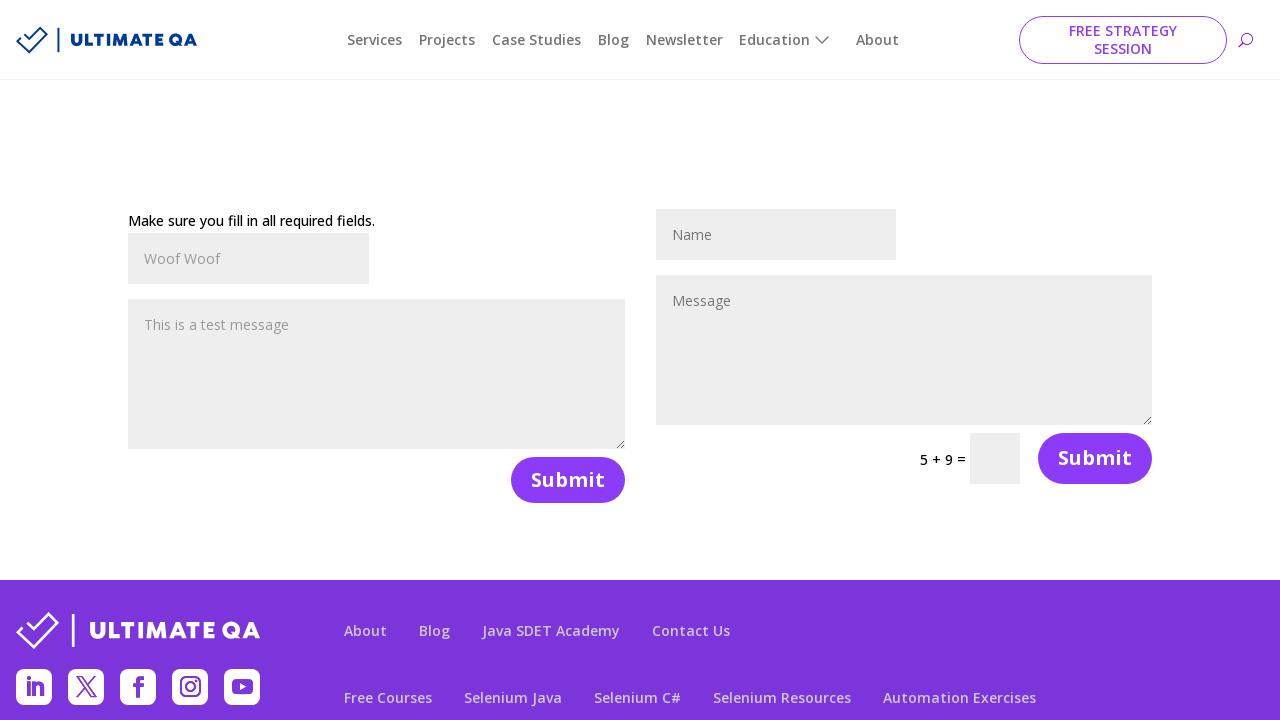

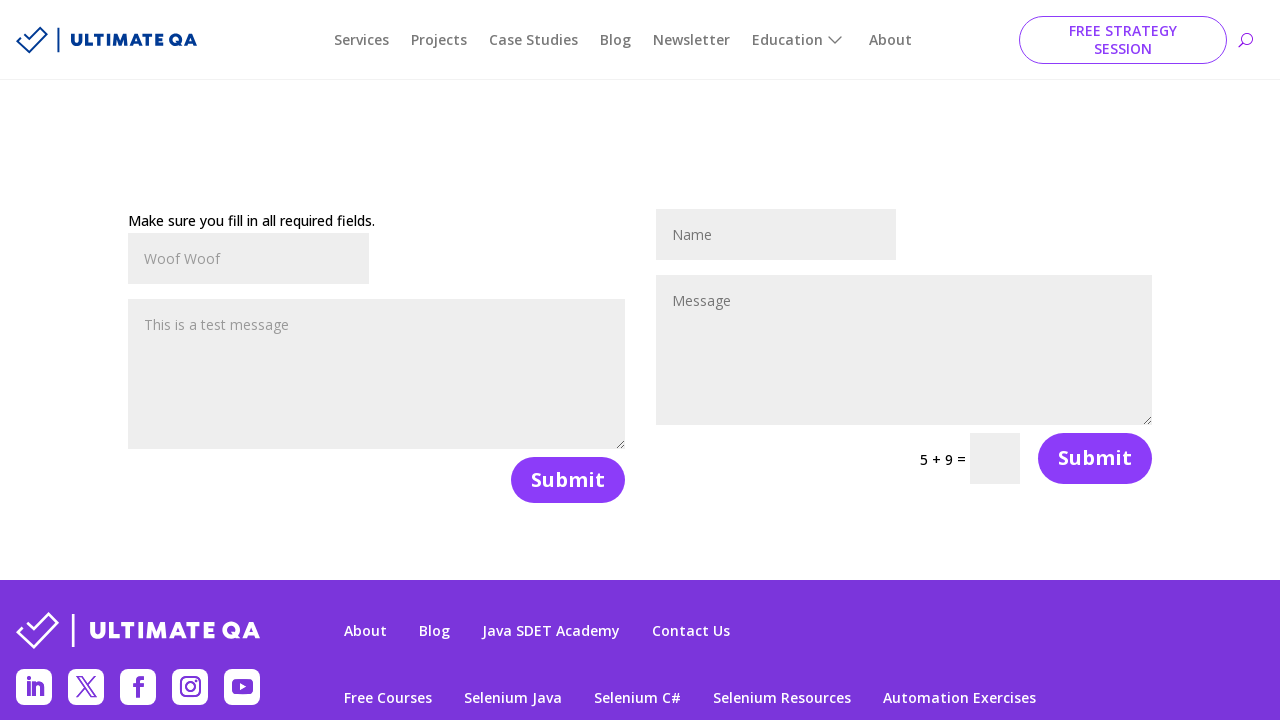